Tests form interaction on a Selenium practice page by filling username and password fields, submitting the form, verifying an error message appears, then clicking the forgot password link and waiting for reset password fields to appear.

Starting URL: https://rahulshettyacademy.com/locatorspractice/

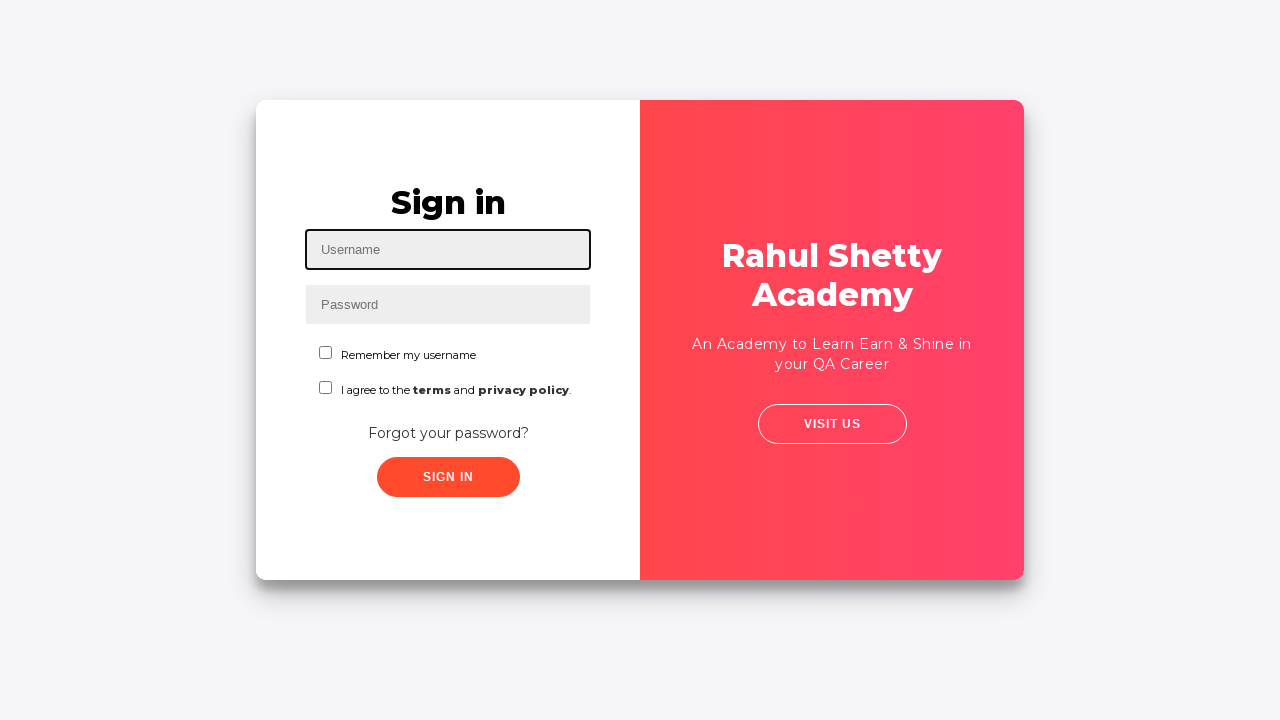

Filled username field with 'EricRicketts' on #inputUsername
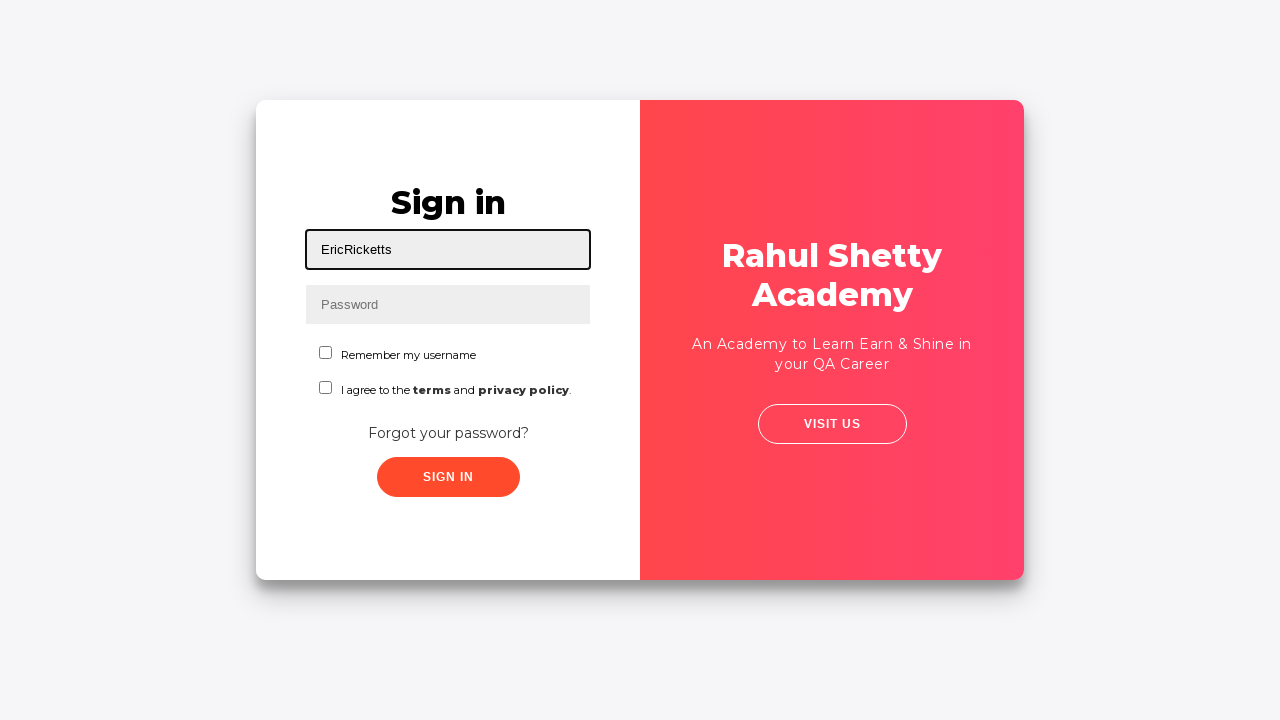

Filled password field with credentials on input[name='inputPassword']
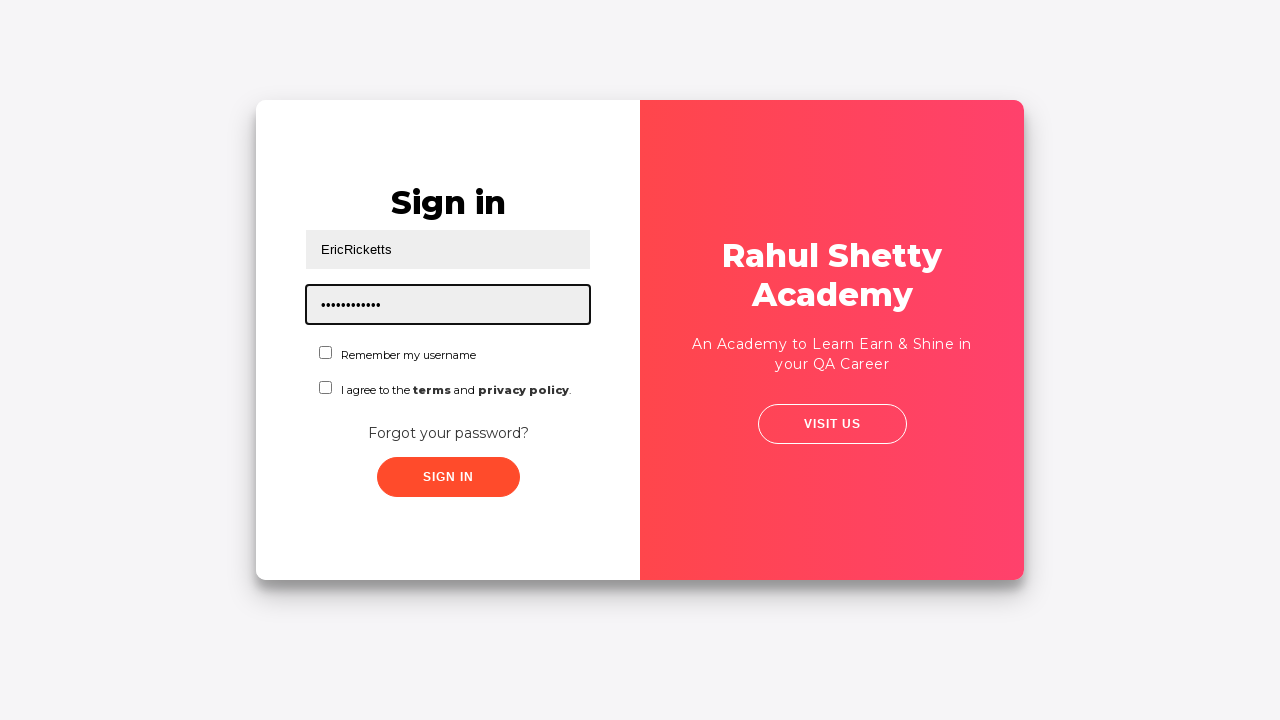

Clicked sign in button at (448, 477) on button.submit.signInBtn
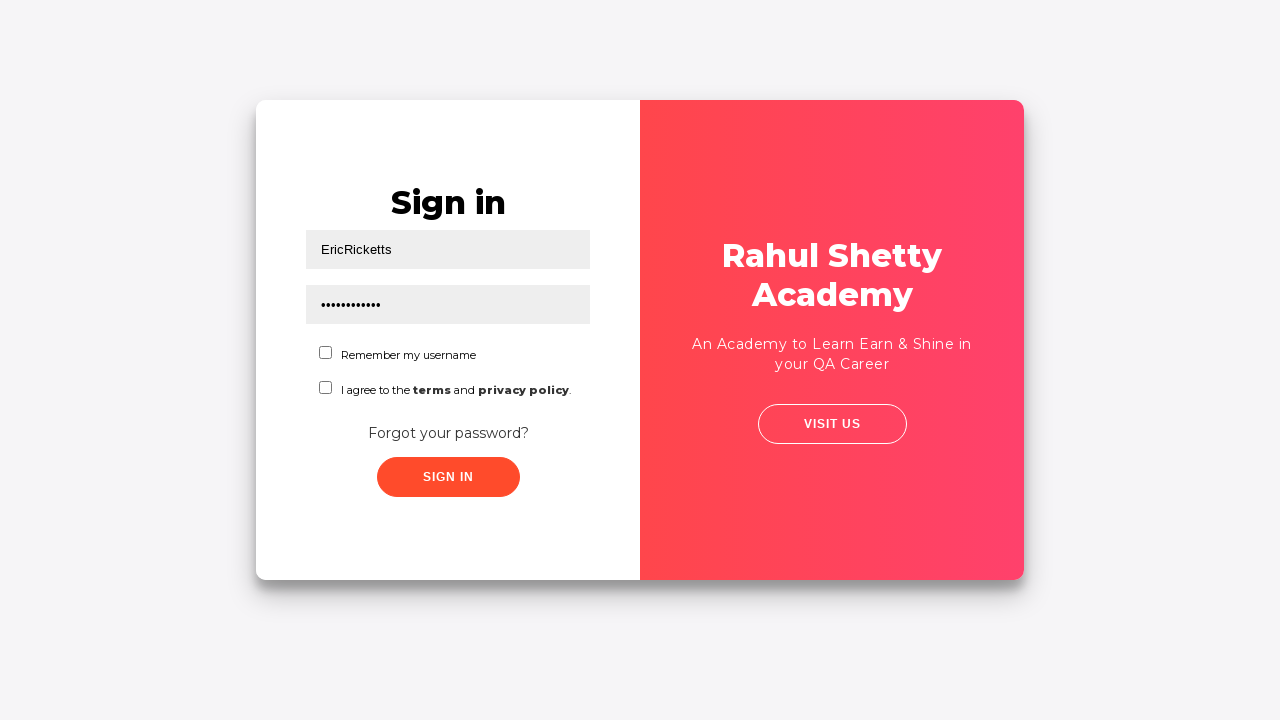

Error message appeared after sign in attempt
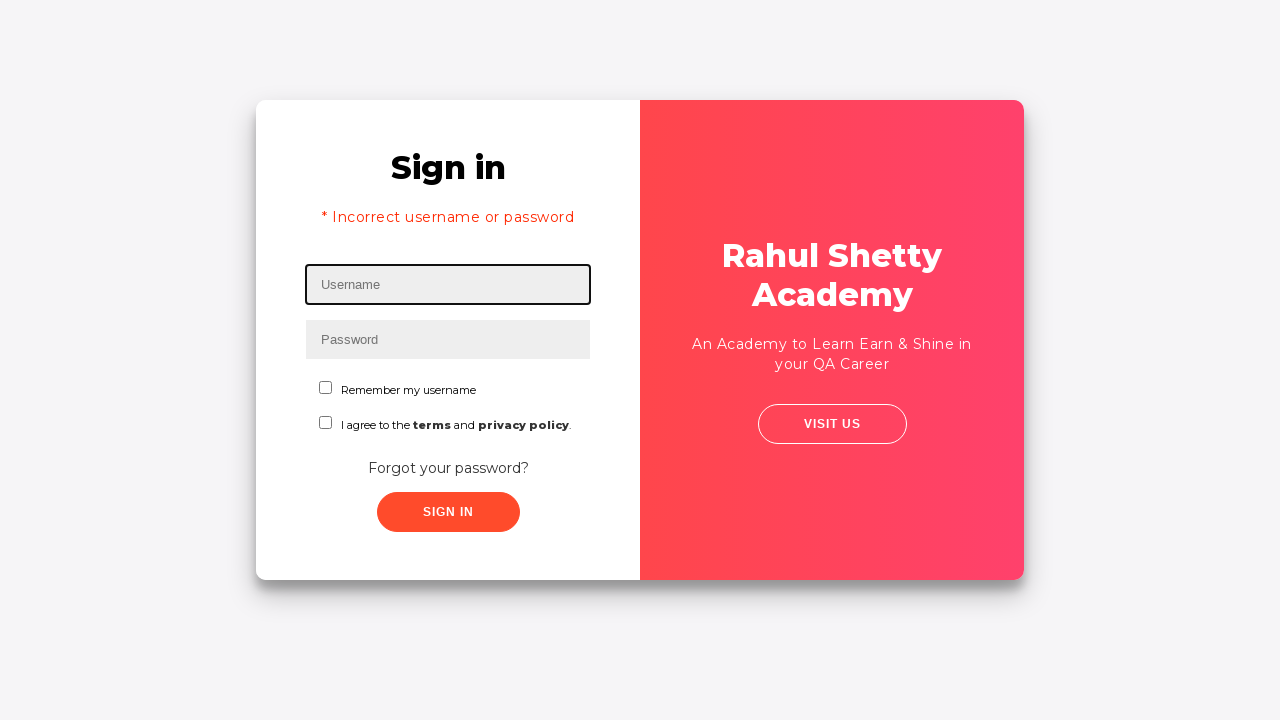

Clicked 'Forgot your password?' link at (448, 468) on text=Forgot your password?
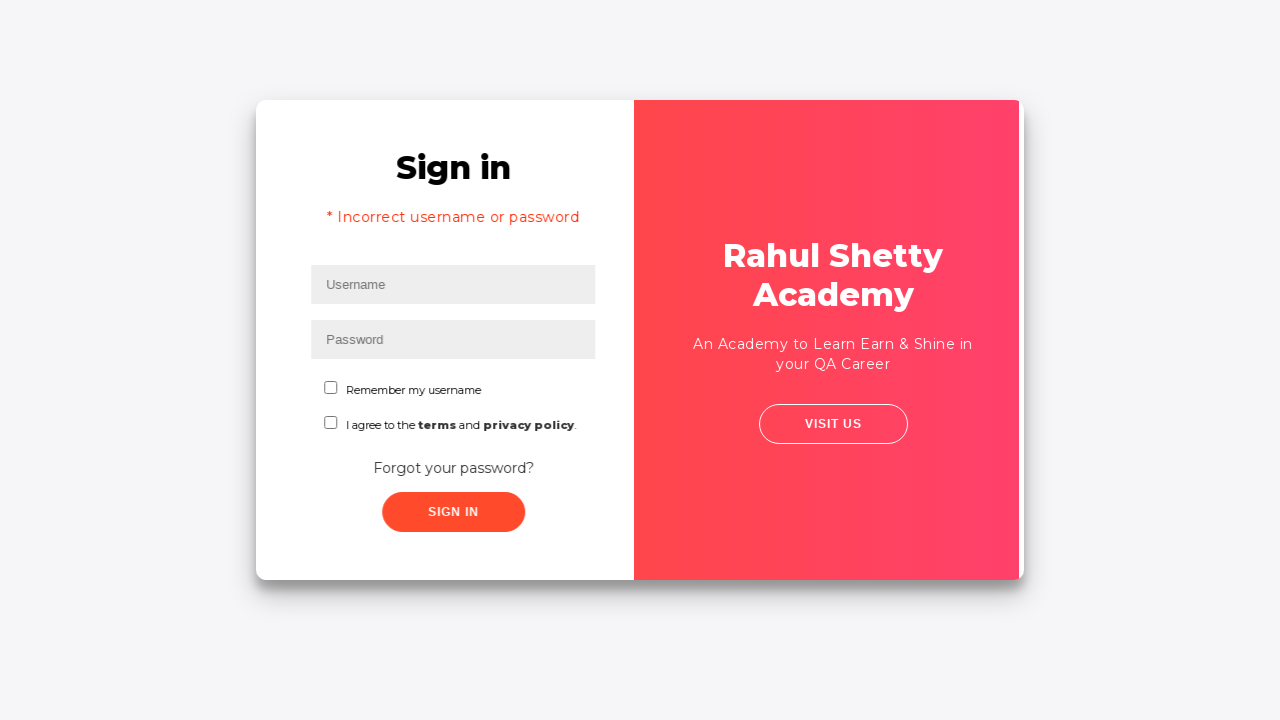

Reset password name field appeared
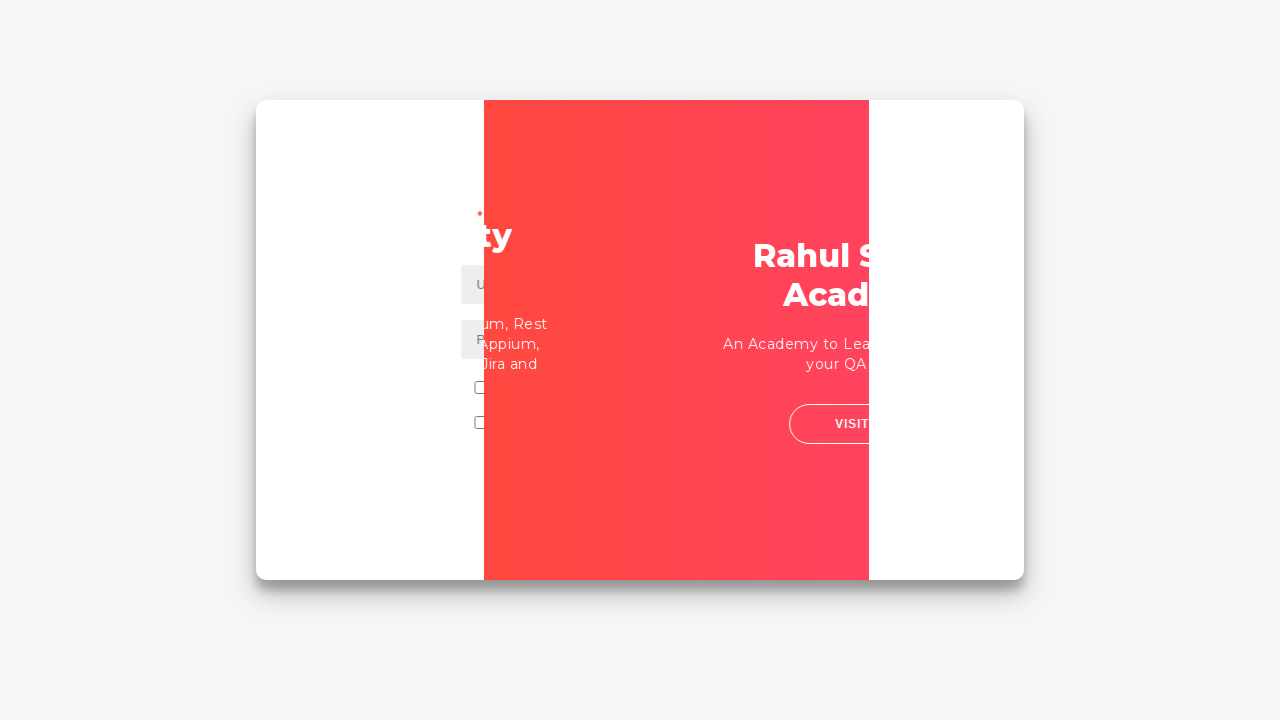

Reset password email field appeared
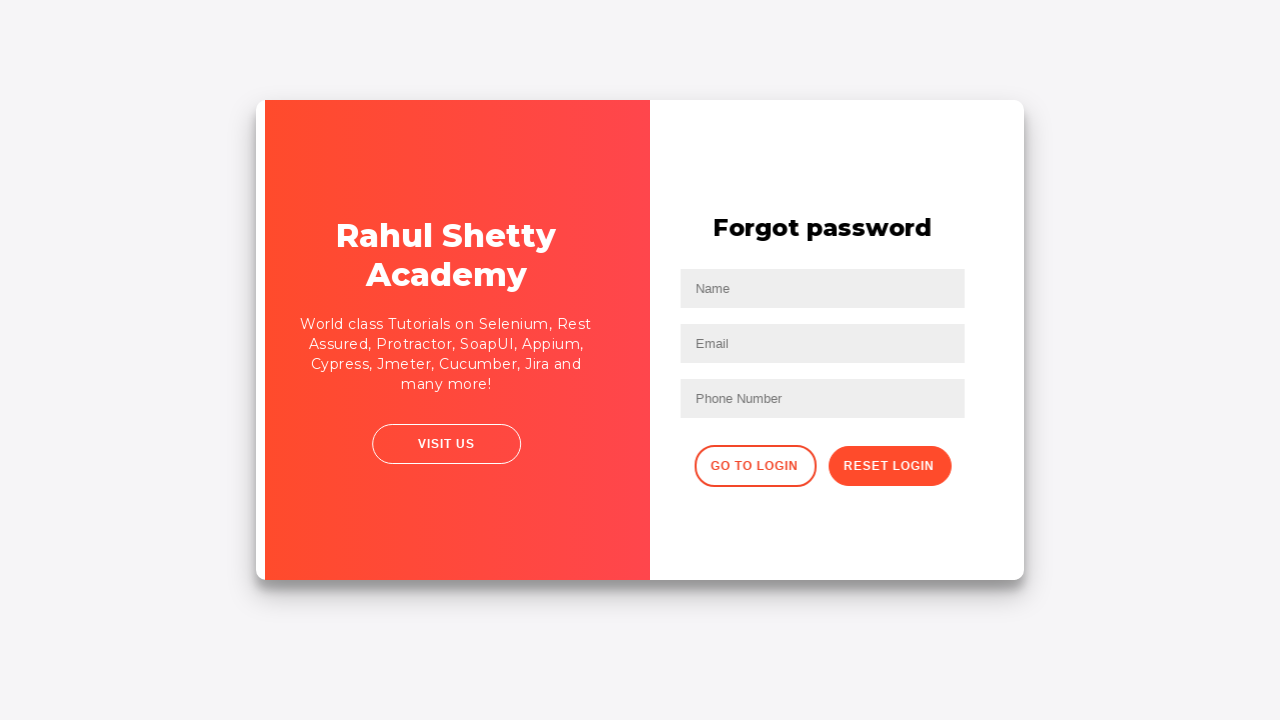

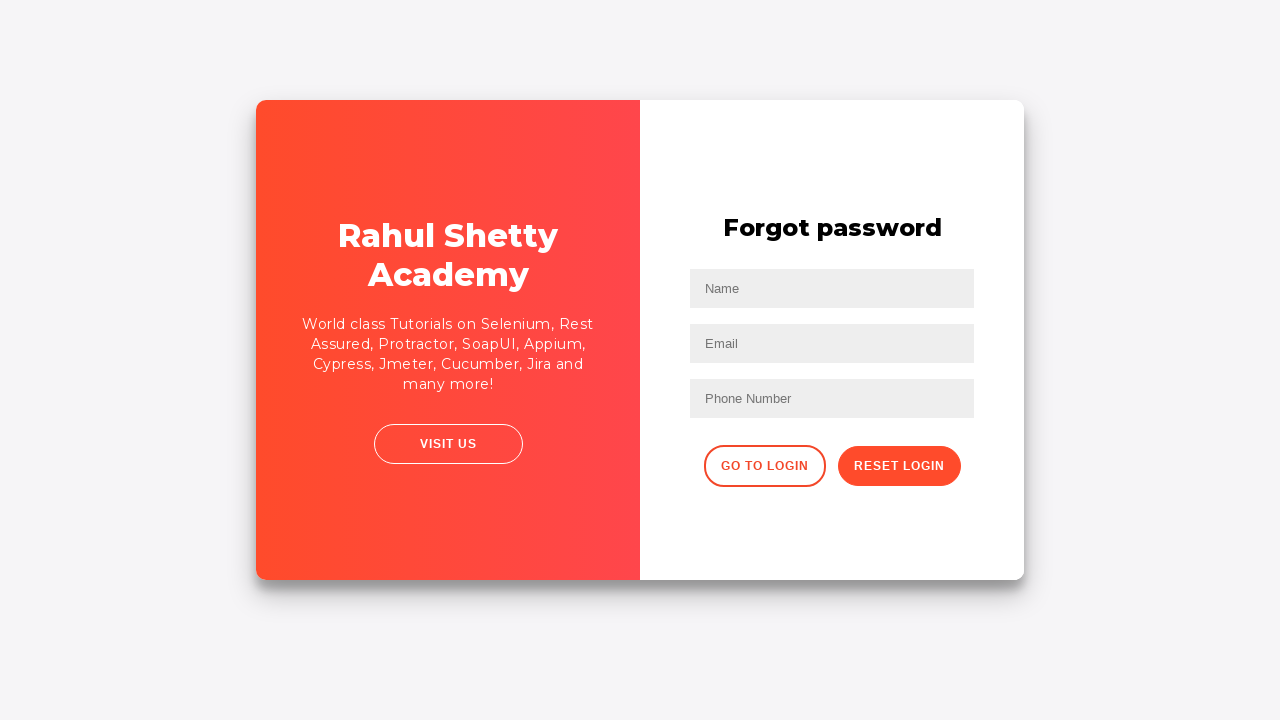